Tests tooltip on "Contrary" text link by hovering over it and verifying the tooltip appears.

Starting URL: https://demoqa.com/tool-tips

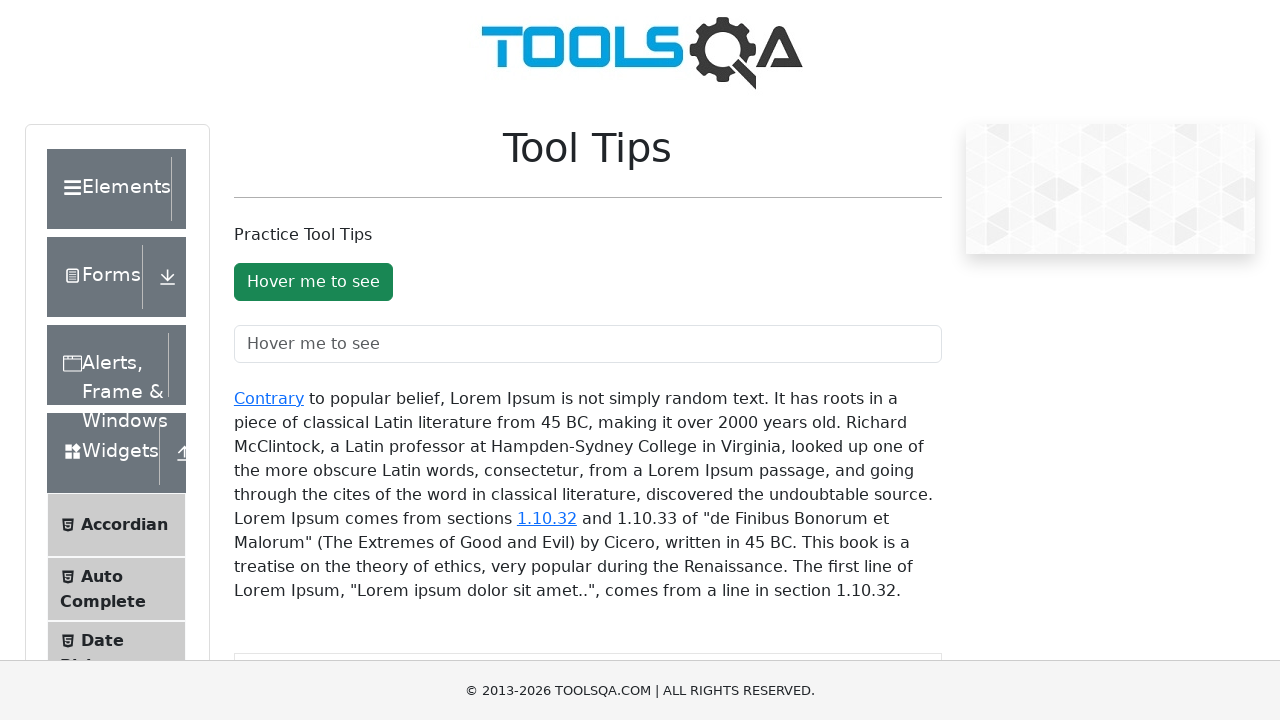

Navigated to tooltip demo page
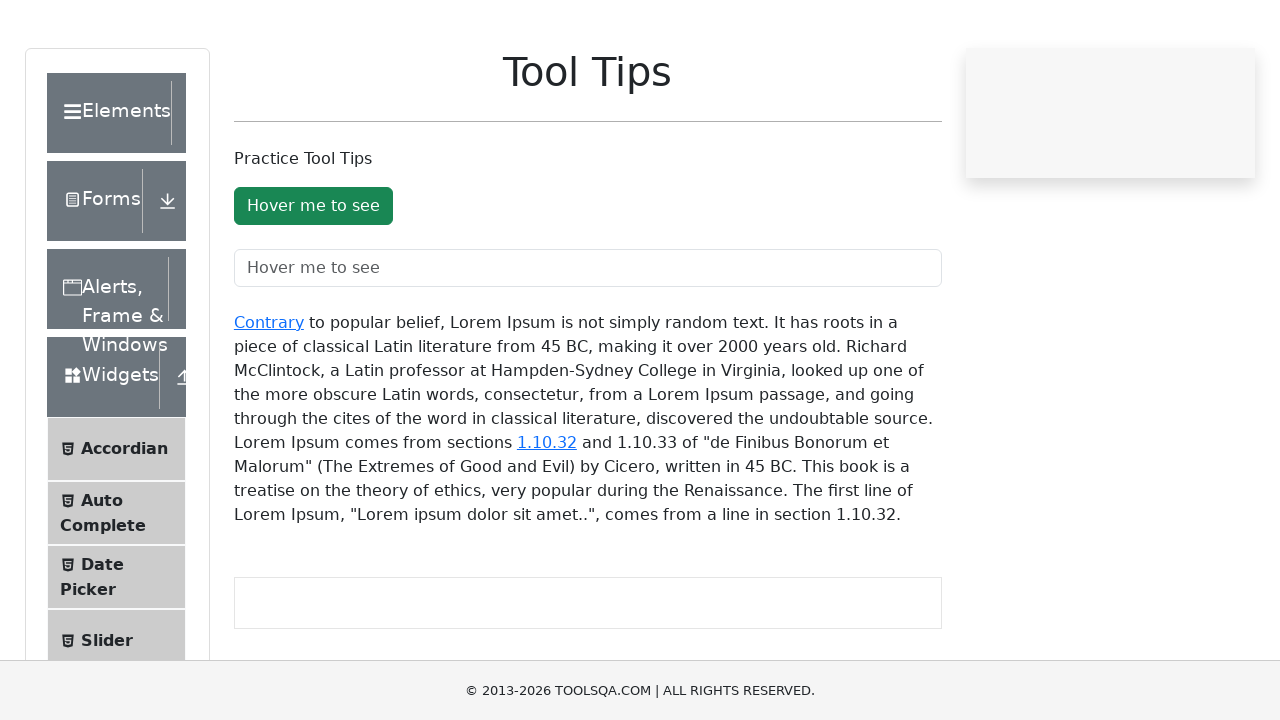

Hovered over 'Contrary' text link at (269, 398) on xpath=//div[@id='texToolTopContainer']//a[text()='Contrary']
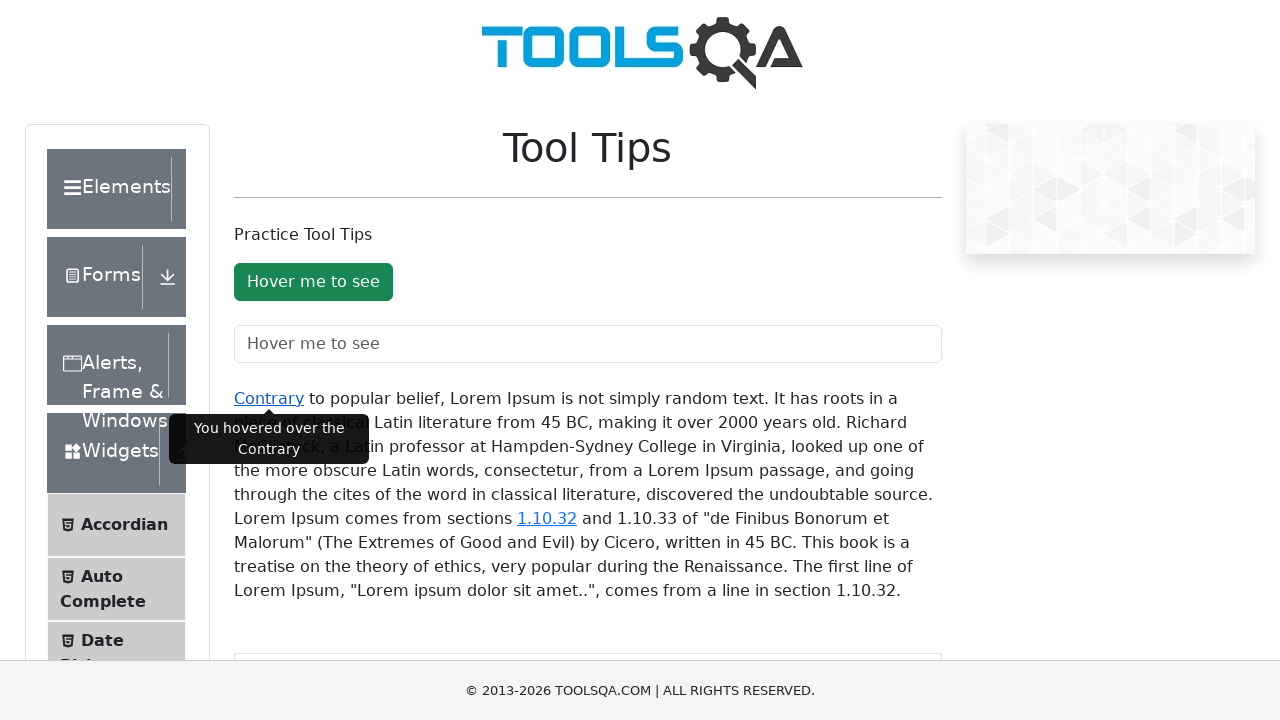

Tooltip appeared on 'Contrary' link
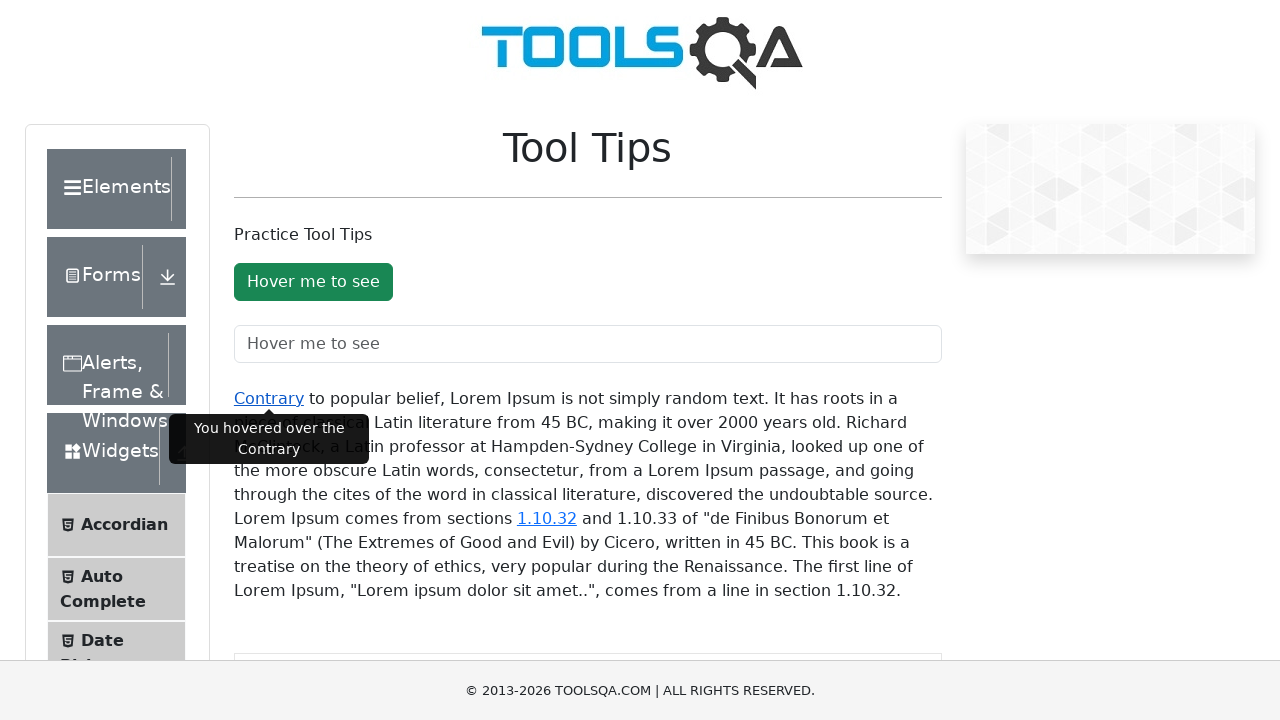

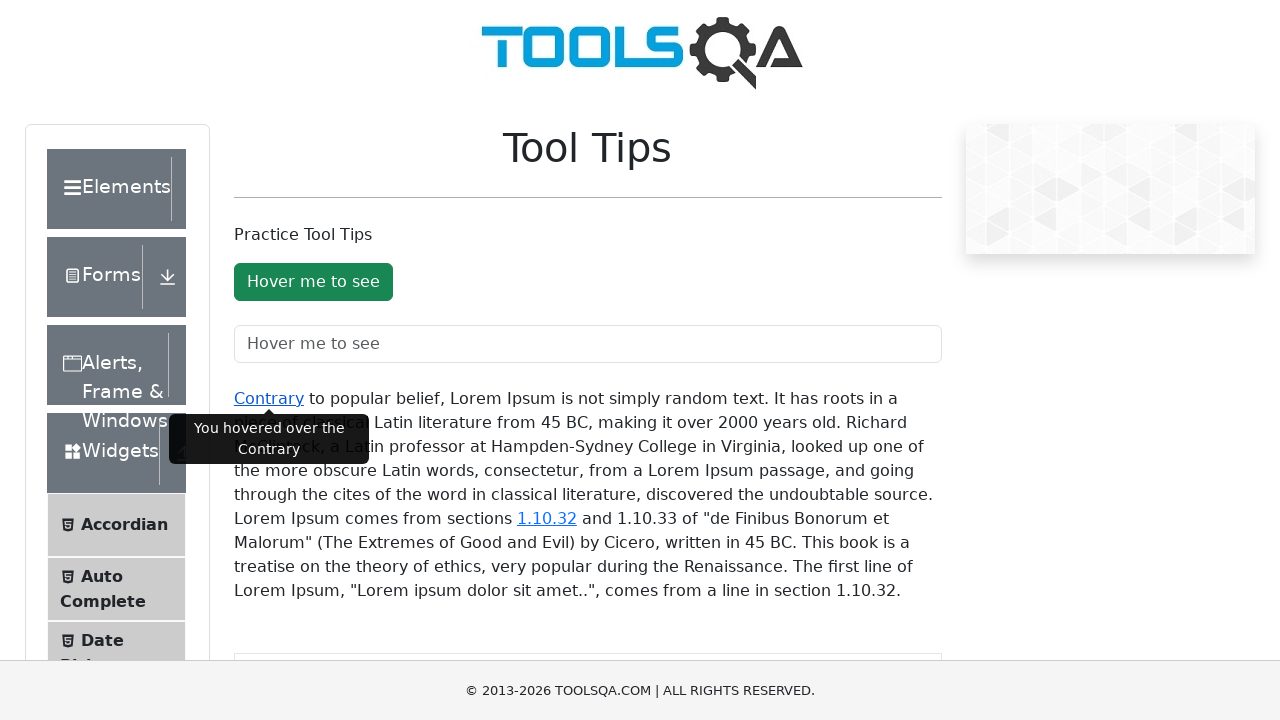